Tests iframe handling by navigating to a frames demo page and filling an input field inside an iframe

Starting URL: https://demo.automationtesting.in/Frames.html

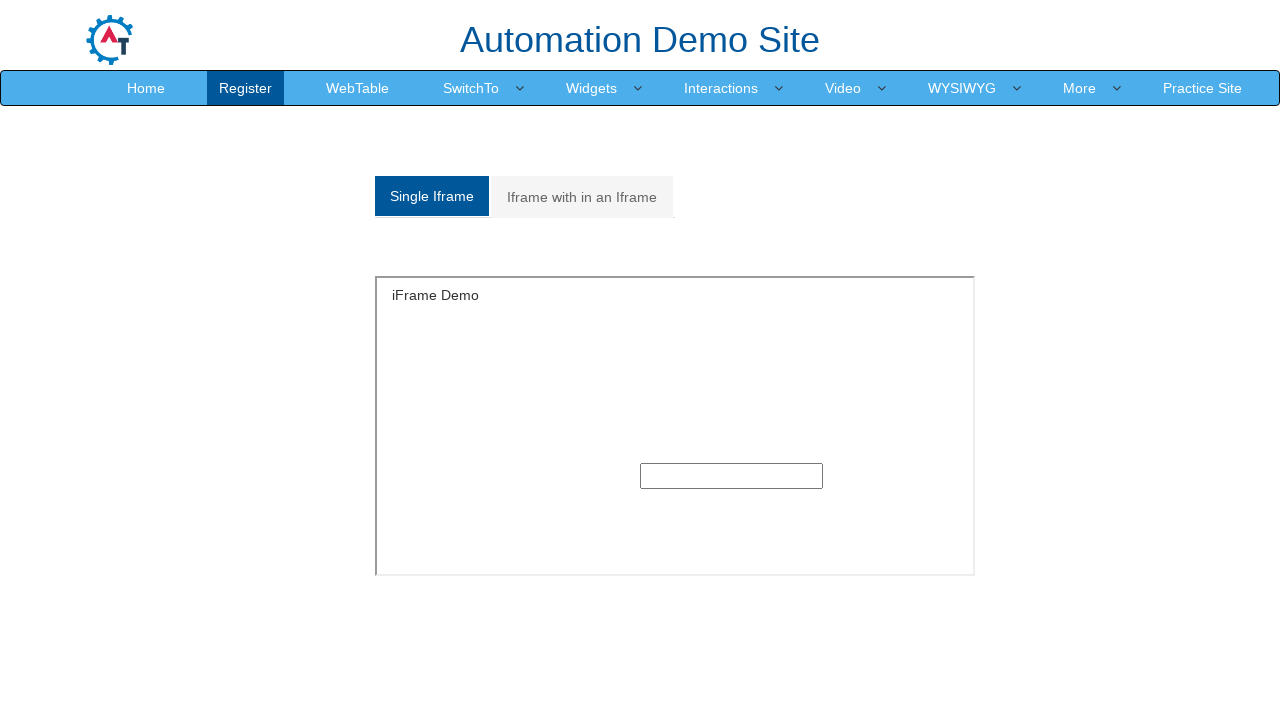

Located iframe by URL 'https://demo.automationtesting.in/SingleFrame.html'
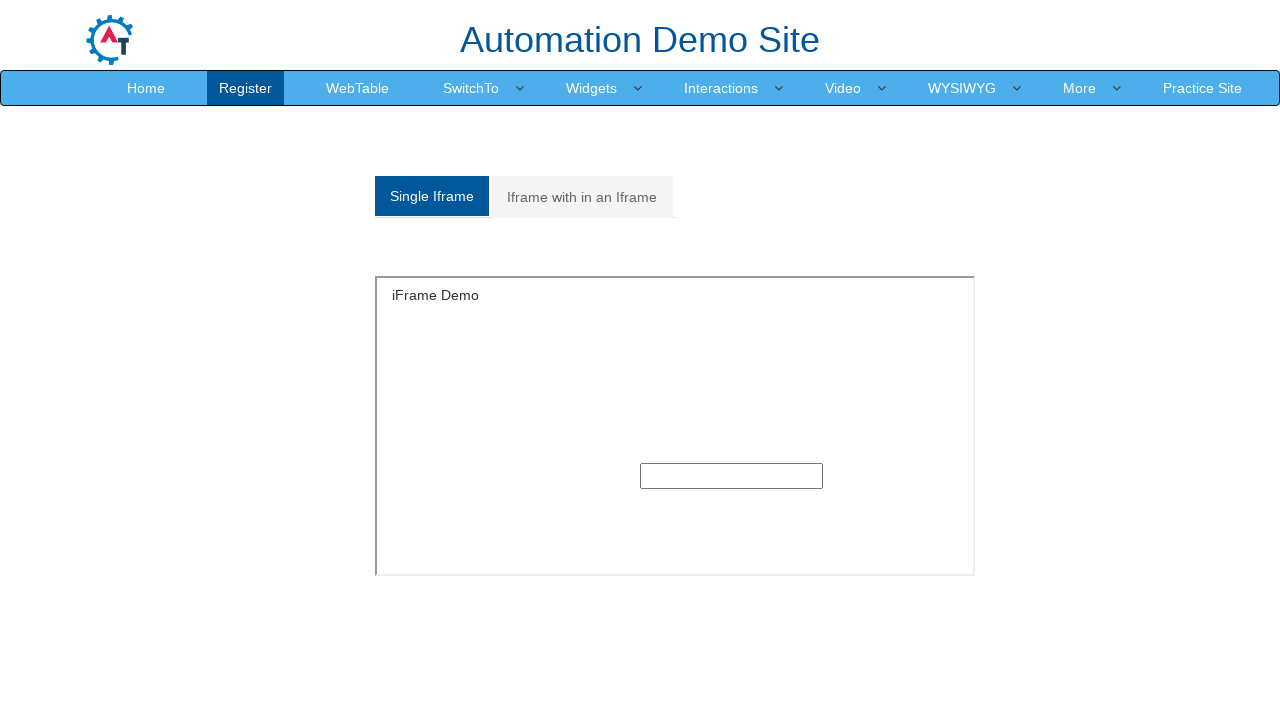

Filled input field inside iframe with 'Iframe Playwright' on xpath=//h5[text()='iFrame Demo']//parent::div//div//input >> nth=0
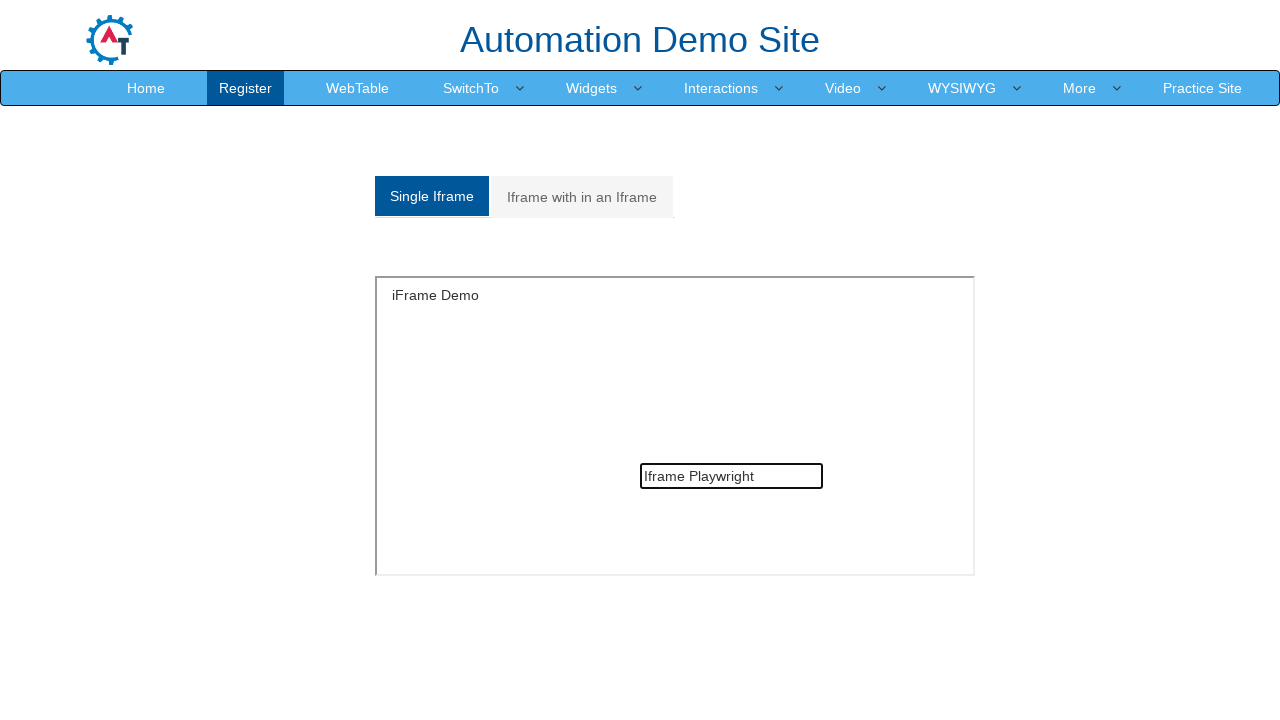

Waited 3000ms for action to complete
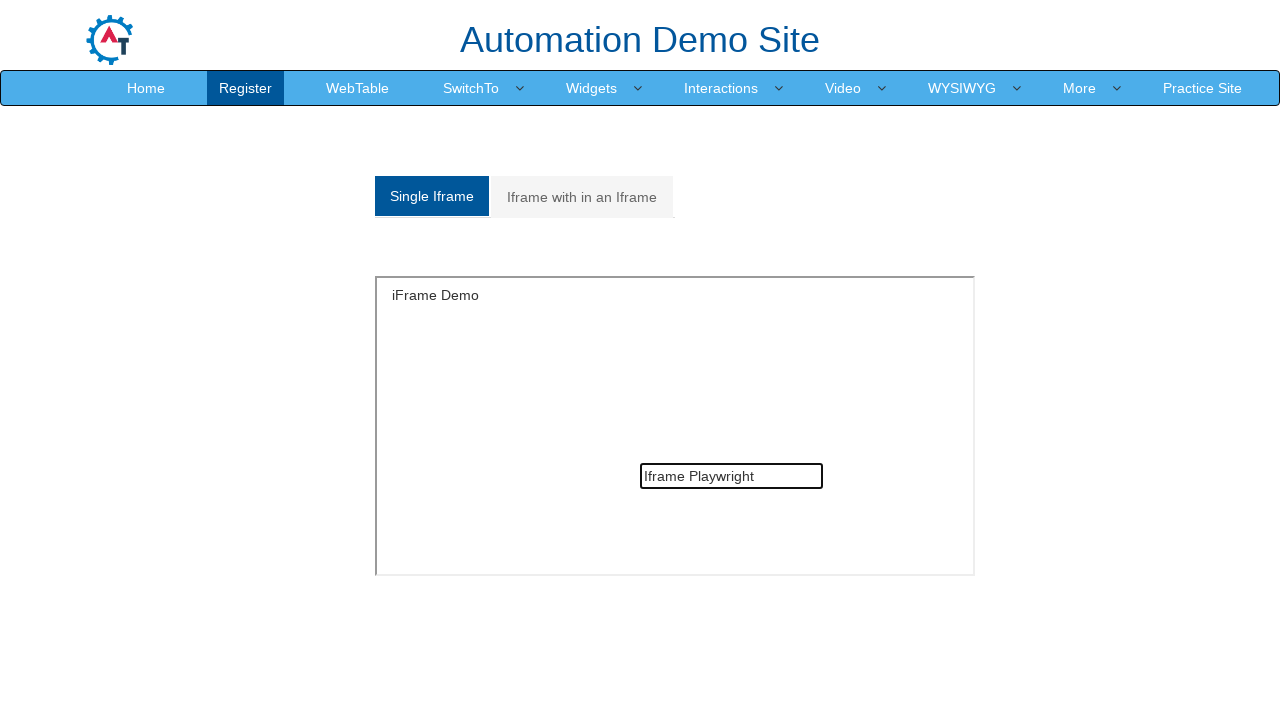

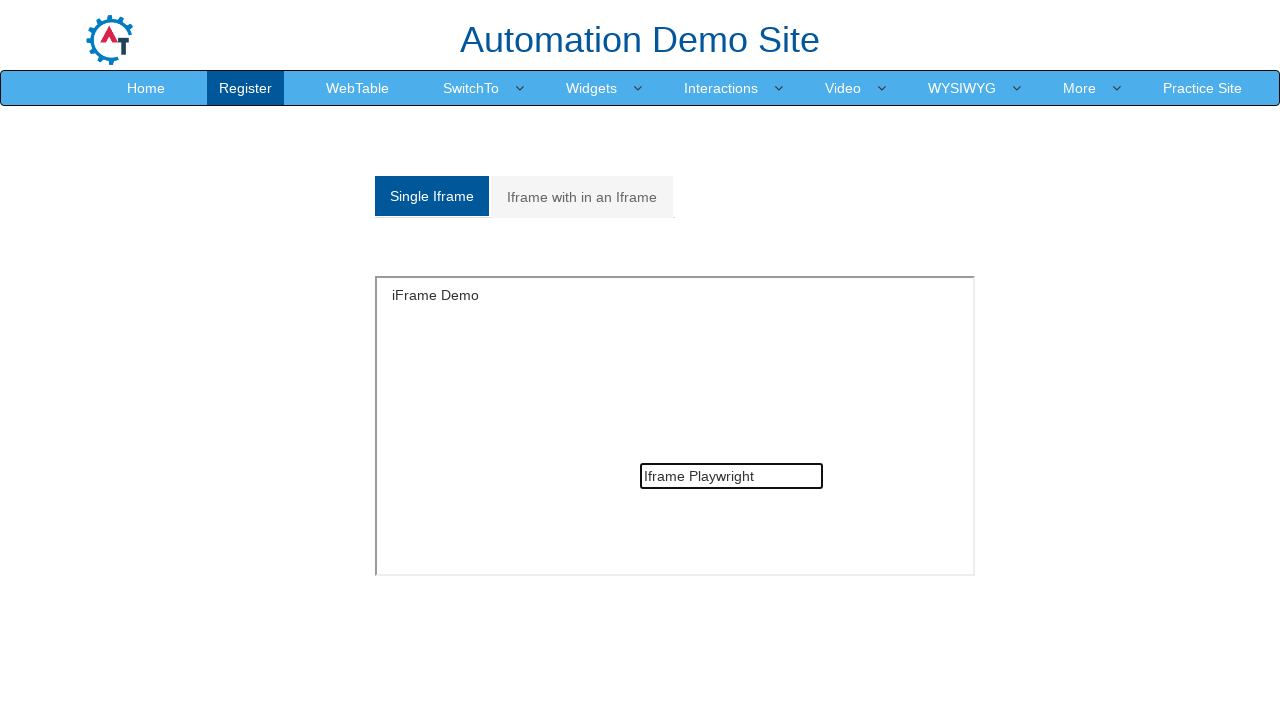